Tests simple alert handling by clicking the alert button and accepting the dialog

Starting URL: https://demoqa.com

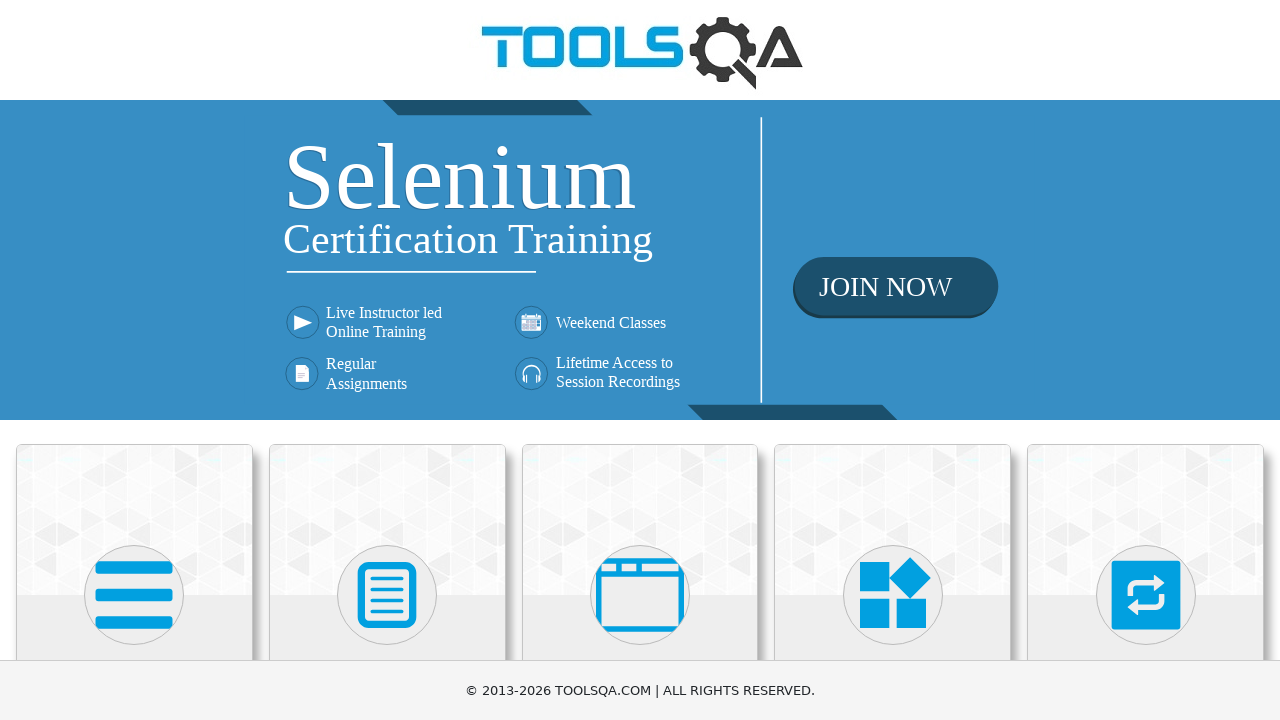

Clicked on 'Alerts, Frame & Windows' category at (640, 360) on text=Alerts, Frame & Windows
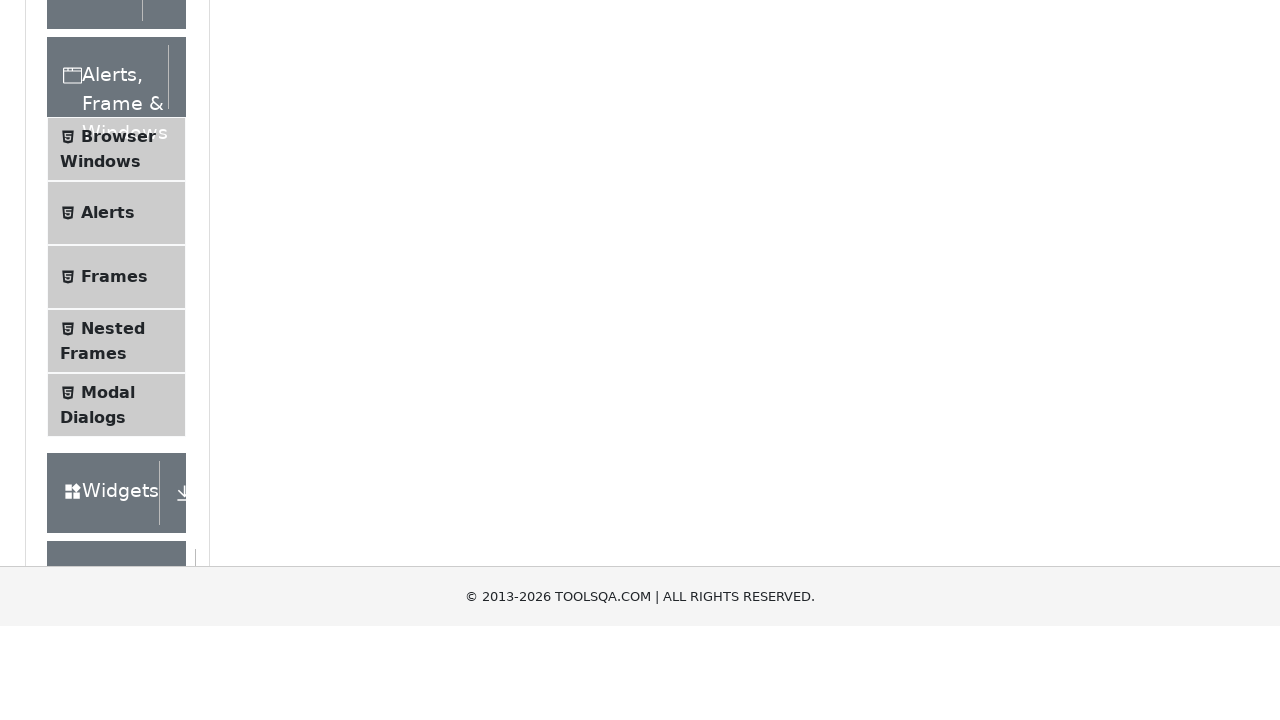

Waited for page to load (networkidle)
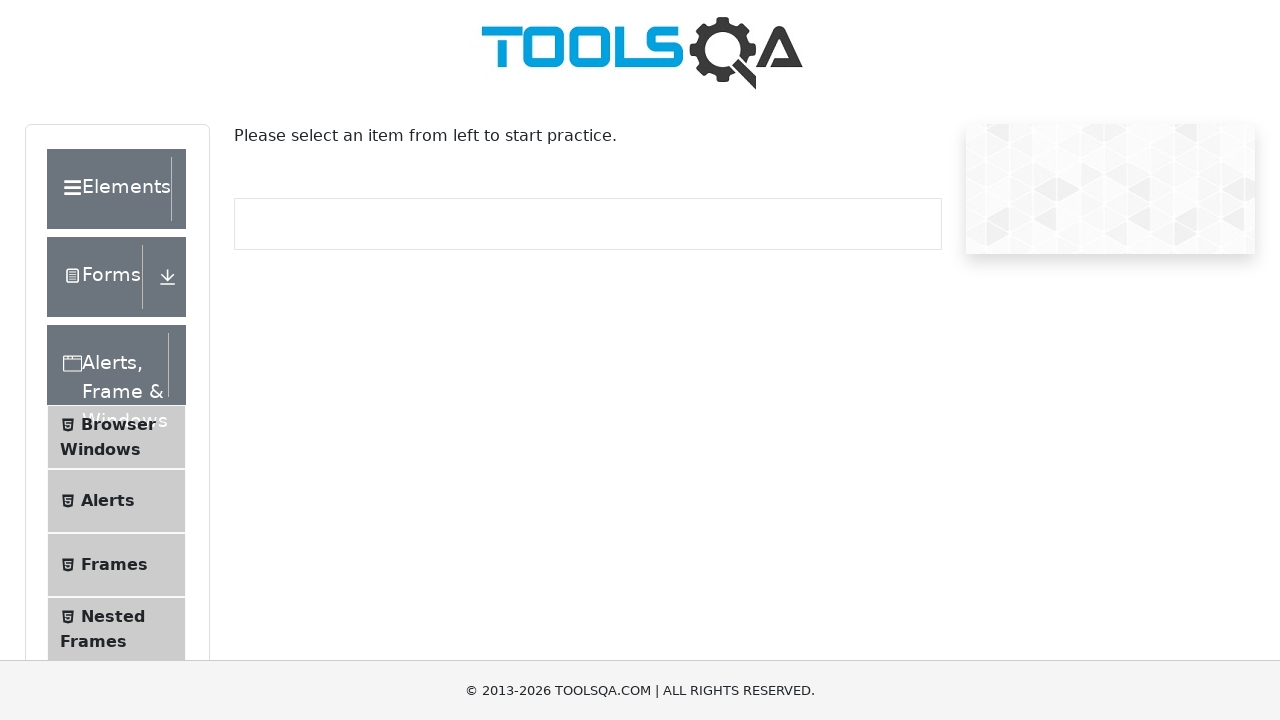

Clicked on 'Alerts' option at (108, 501) on span:text("Alerts")
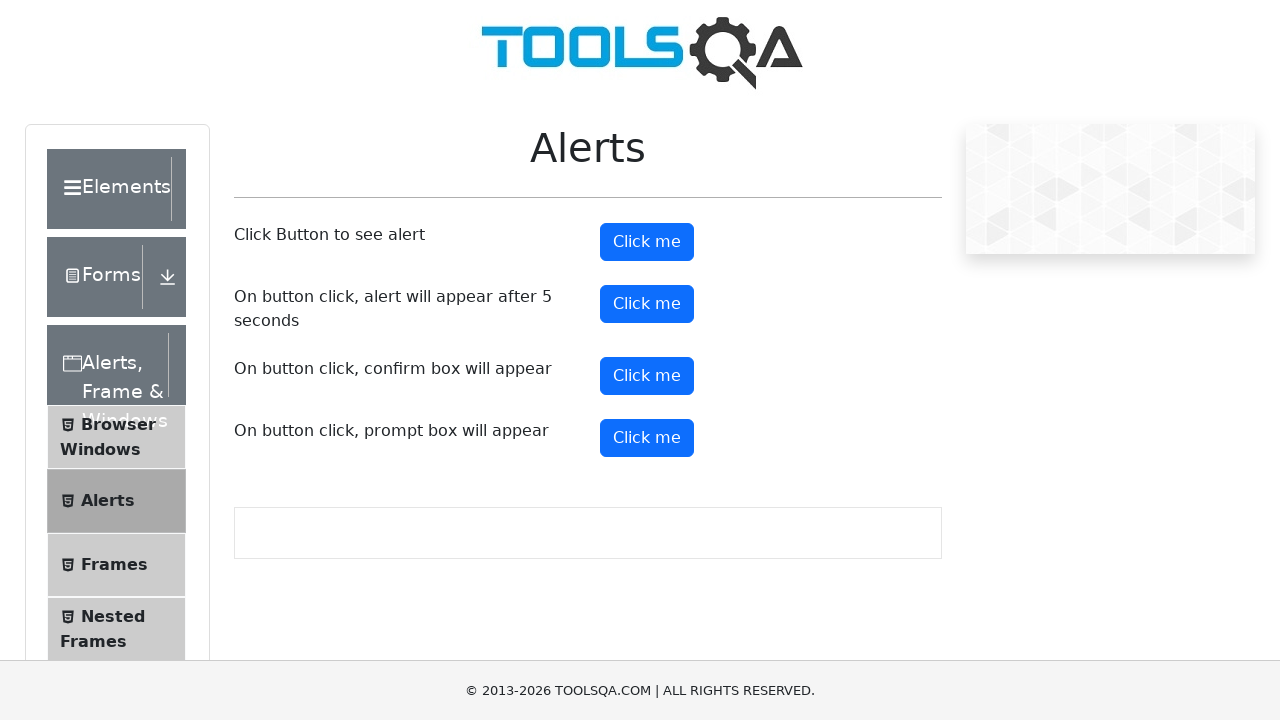

Waited for Alerts page to load (networkidle)
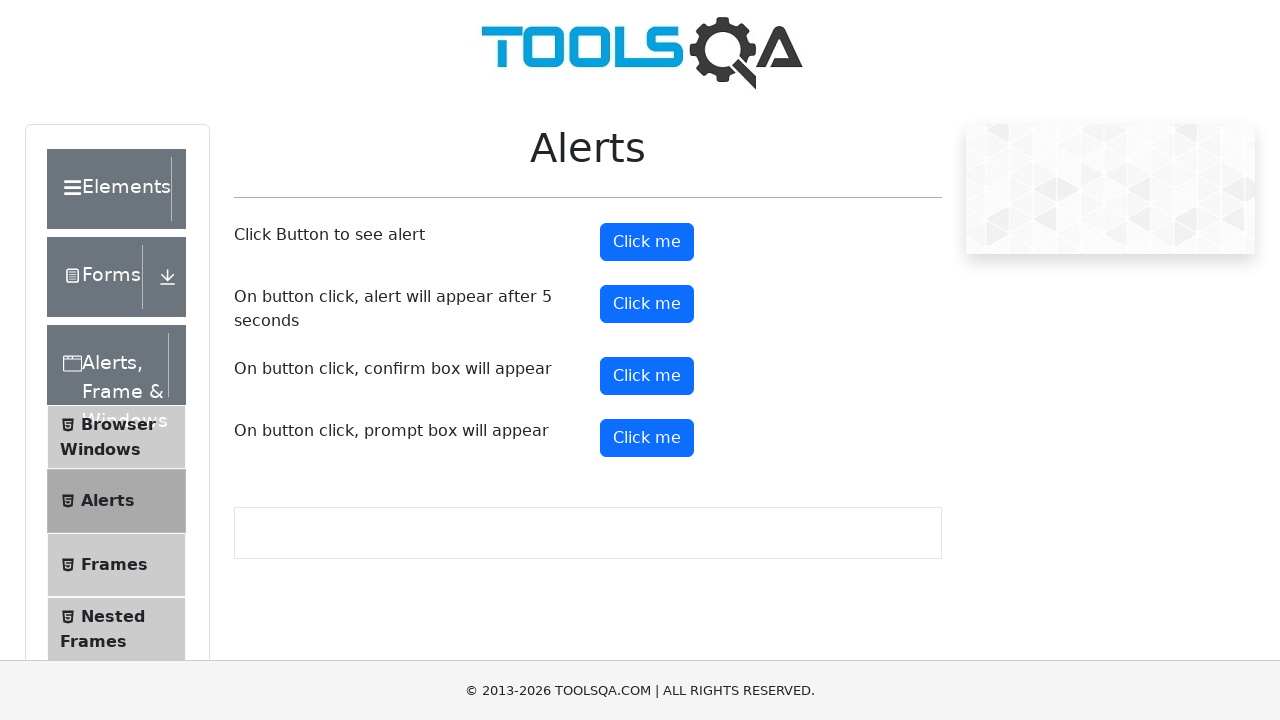

Set up dialog handler to automatically accept alerts
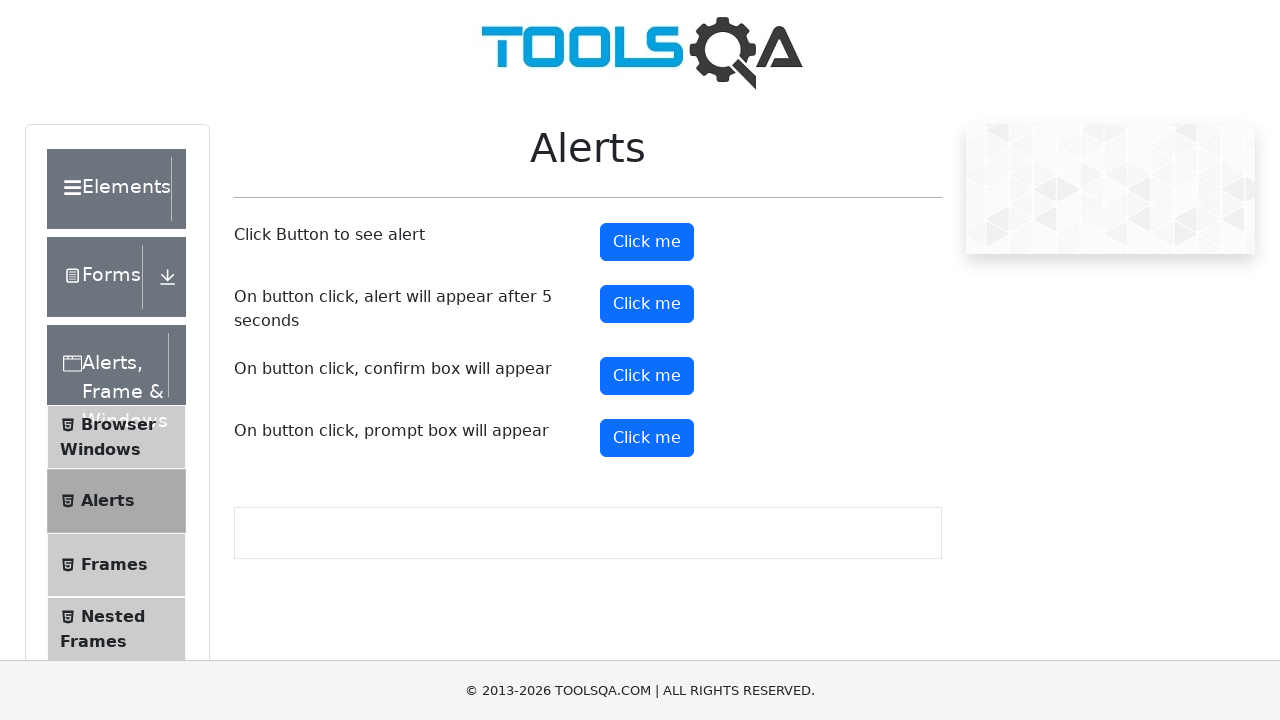

Clicked the alert button to trigger simple alert dialog at (647, 242) on #alertButton
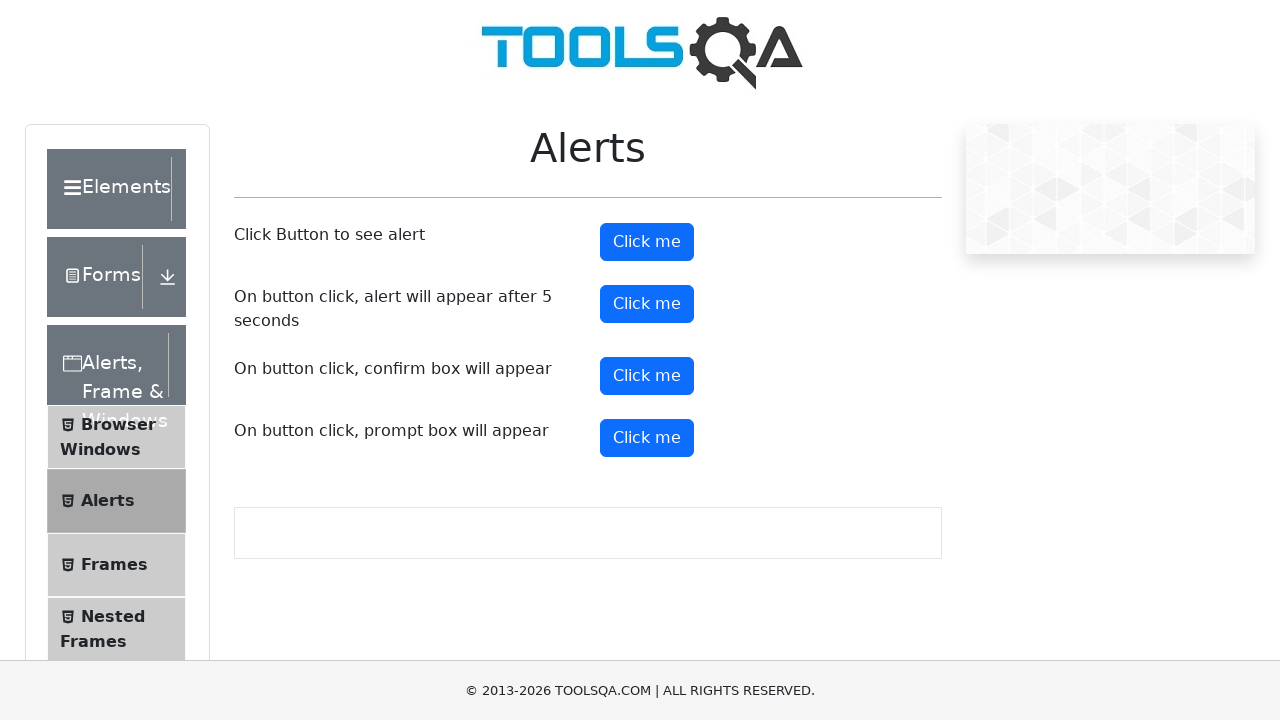

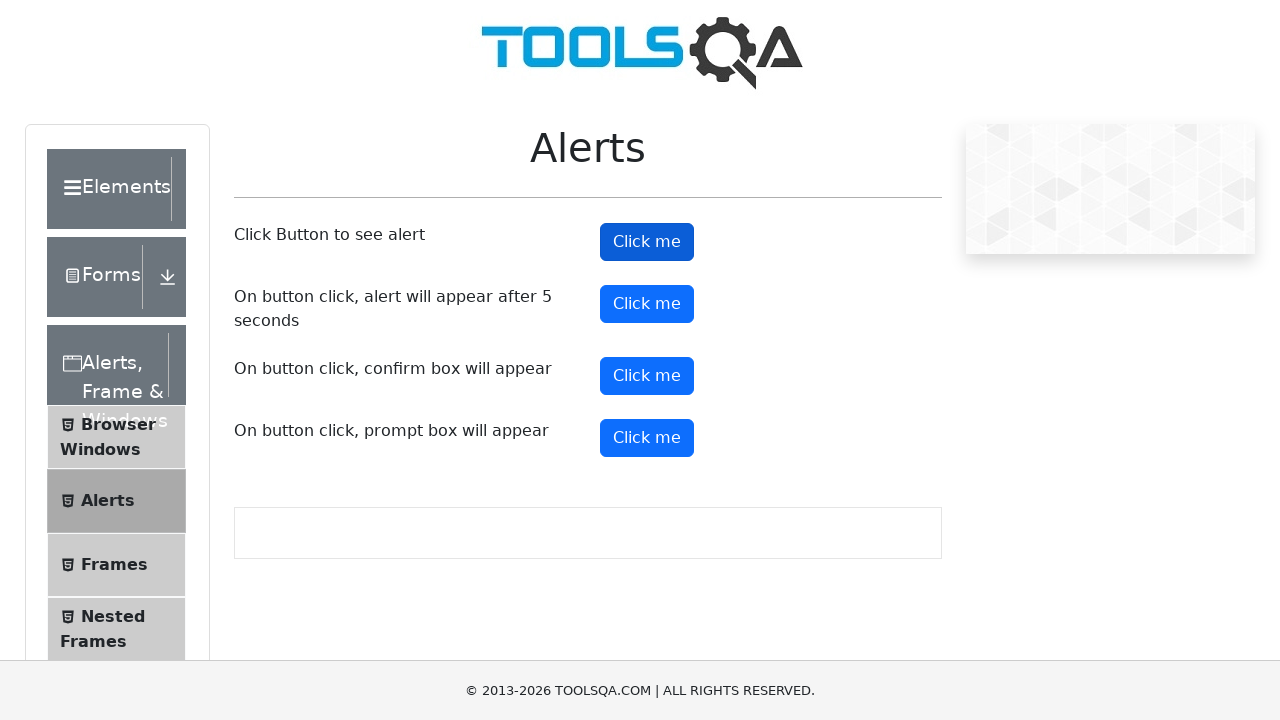